Tests dropdown selection functionality by selecting options using different methods: by visible text, by index, and by value from a currency dropdown

Starting URL: https://rahulshettyacademy.com/dropdownsPractise/

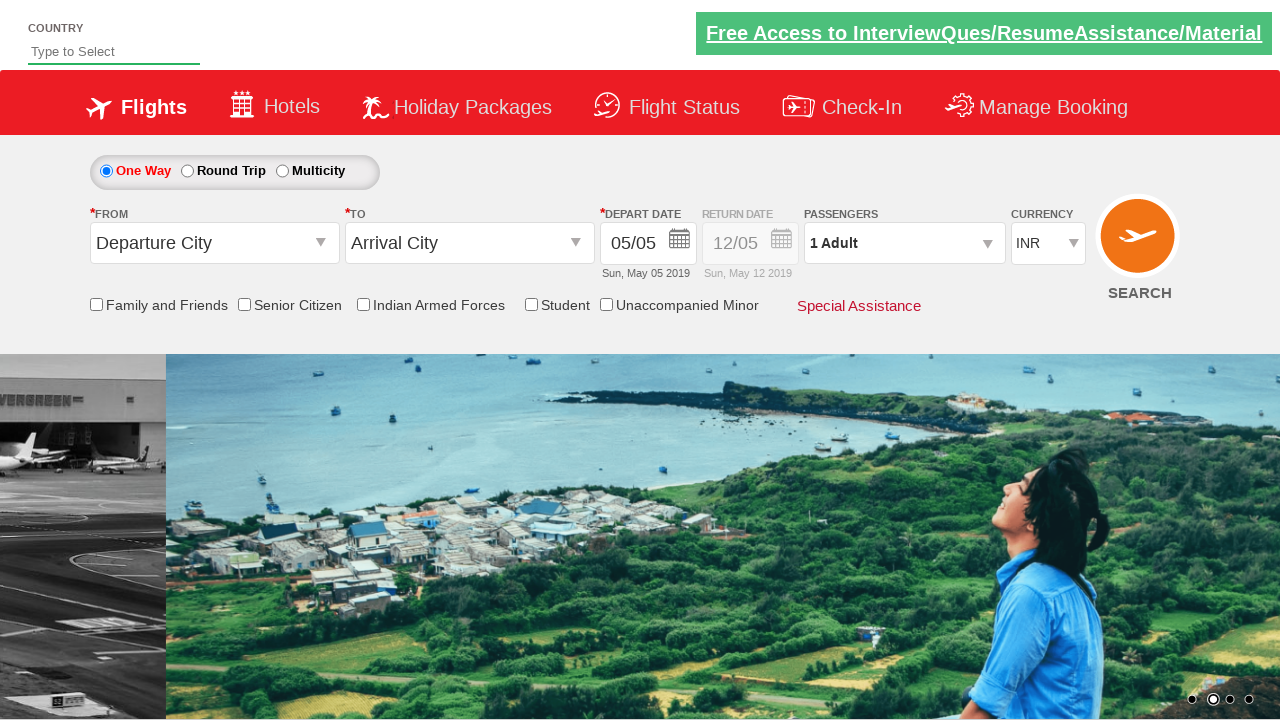

Selected 'AED' from currency dropdown by visible text on #ctl00_mainContent_DropDownListCurrency
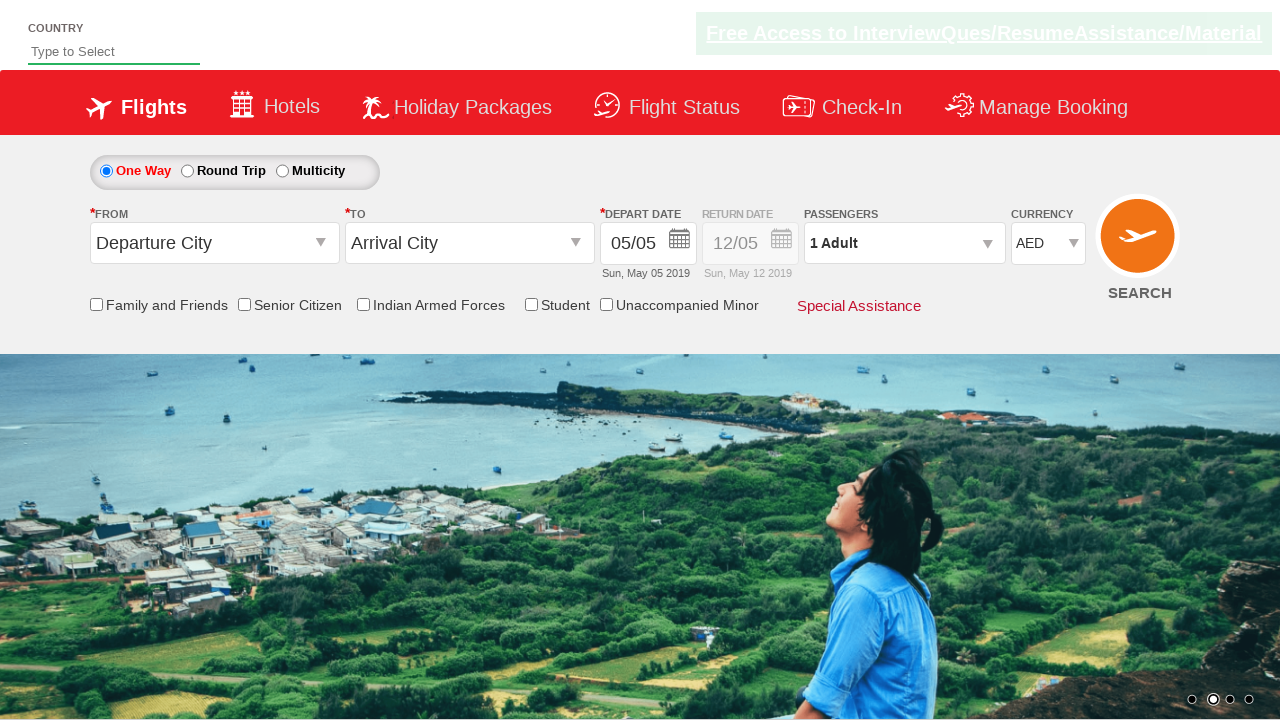

Selected 3rd option from currency dropdown by index on #ctl00_mainContent_DropDownListCurrency
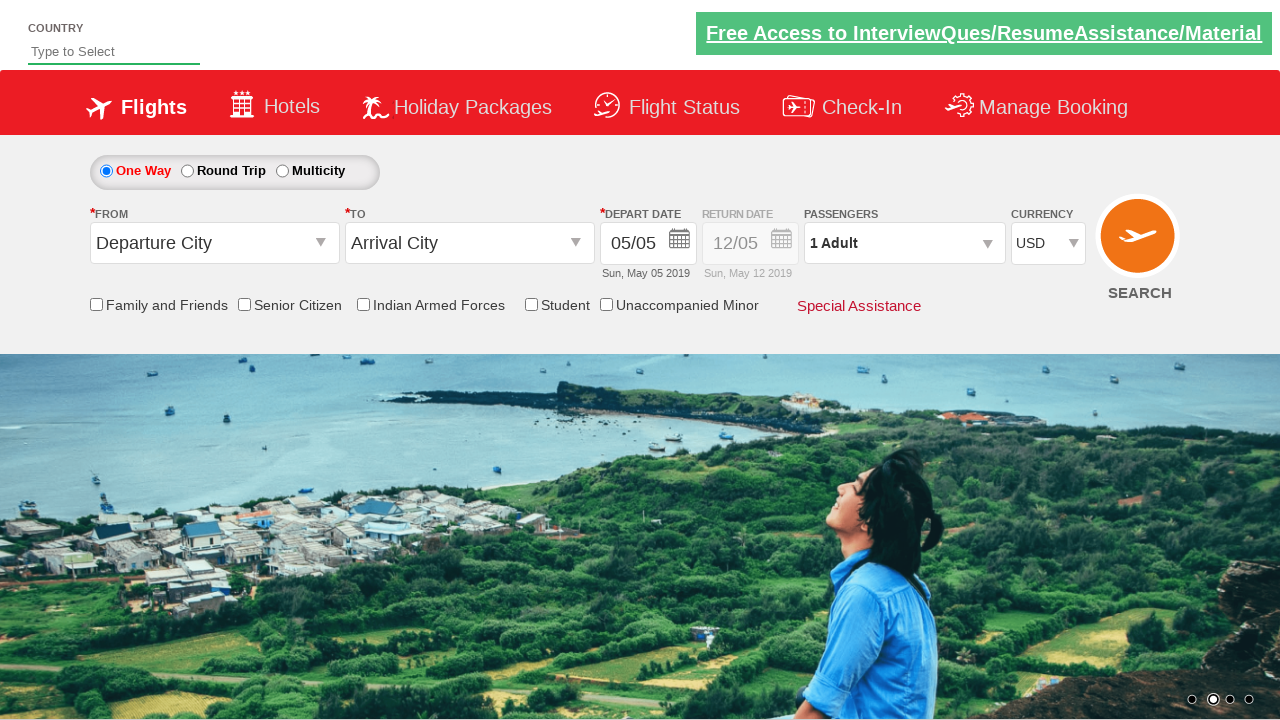

Selected 'INR' from currency dropdown by value on #ctl00_mainContent_DropDownListCurrency
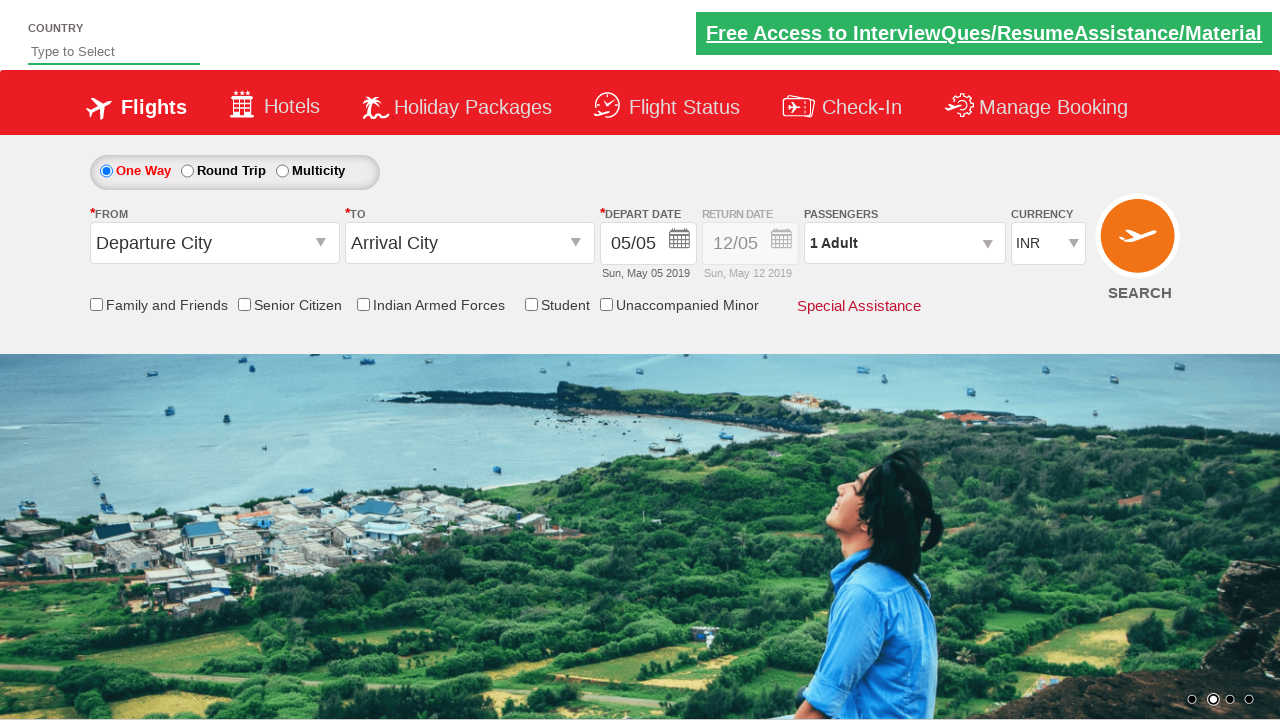

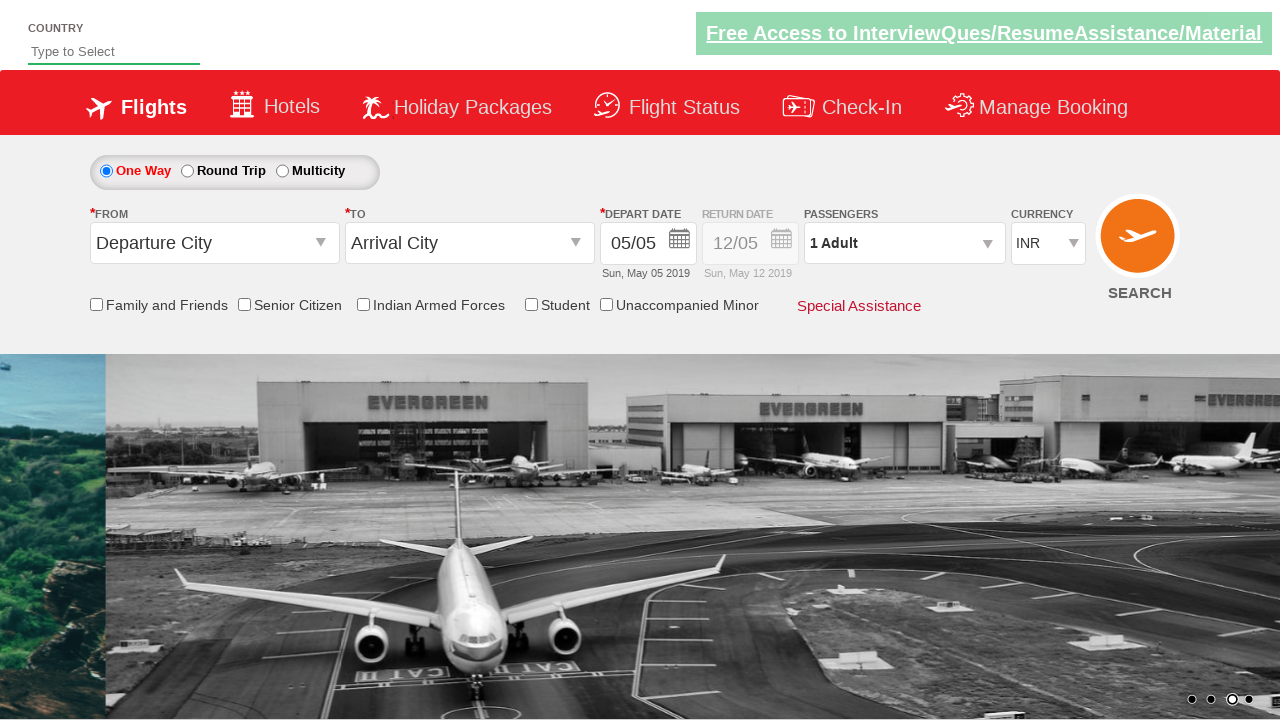